Tests the date filter functionality on Taiwan CDC bulletin page by entering start and end dates and clicking the search button to filter results.

Starting URL: https://www.cdc.gov.tw/Bulletin/List/MmgtpeidAR5Ooai4-fgHzQ

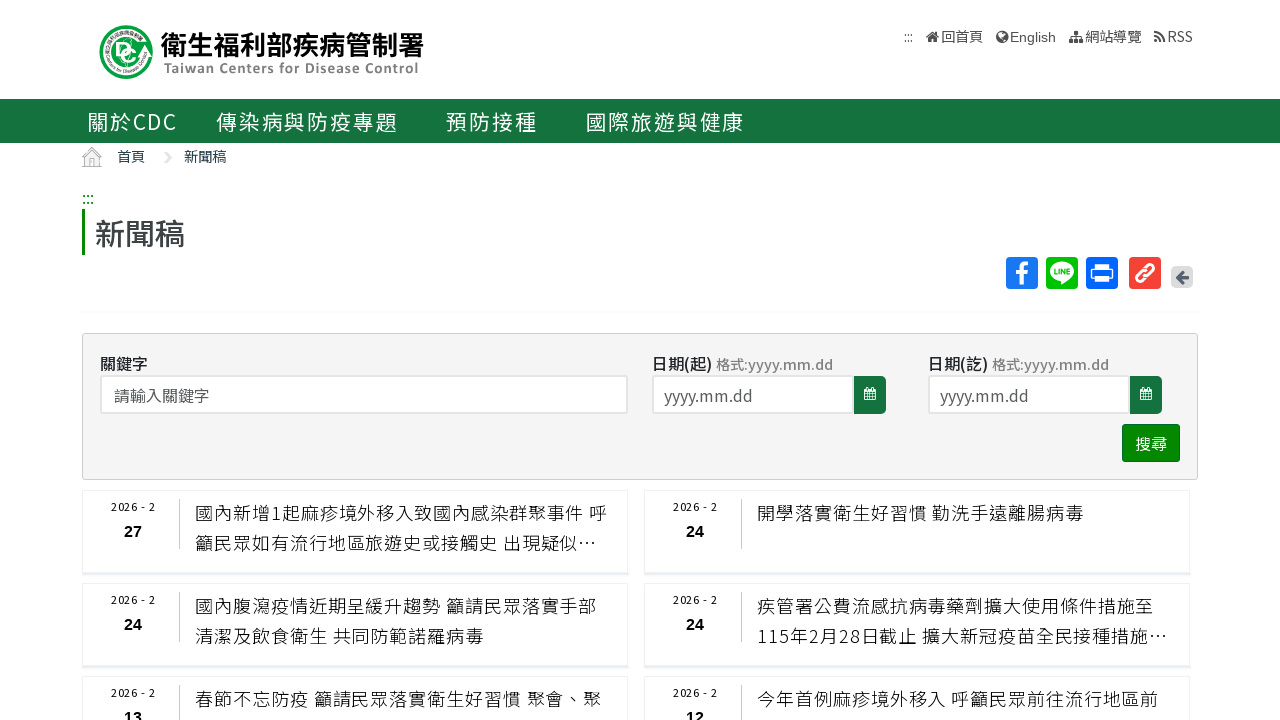

Clicked on start time input field at (753, 394) on #startTime
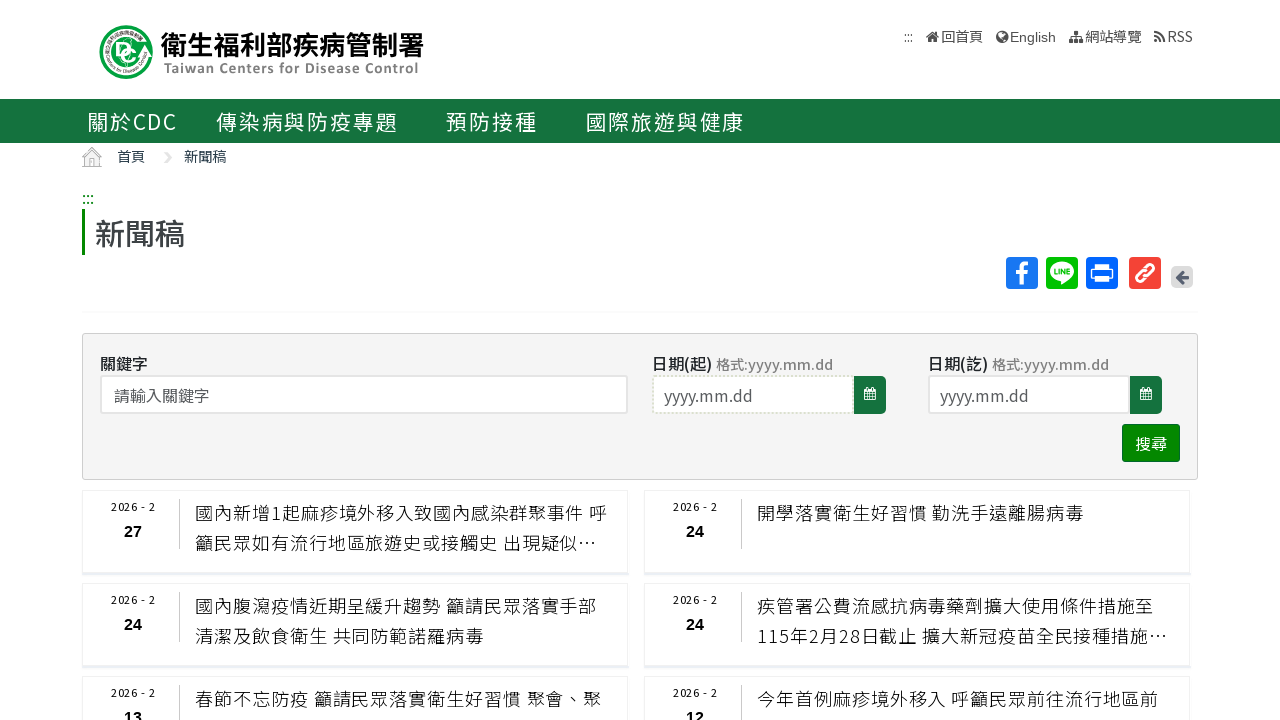

Filled start time field with date '2024.03.15' on #startTime
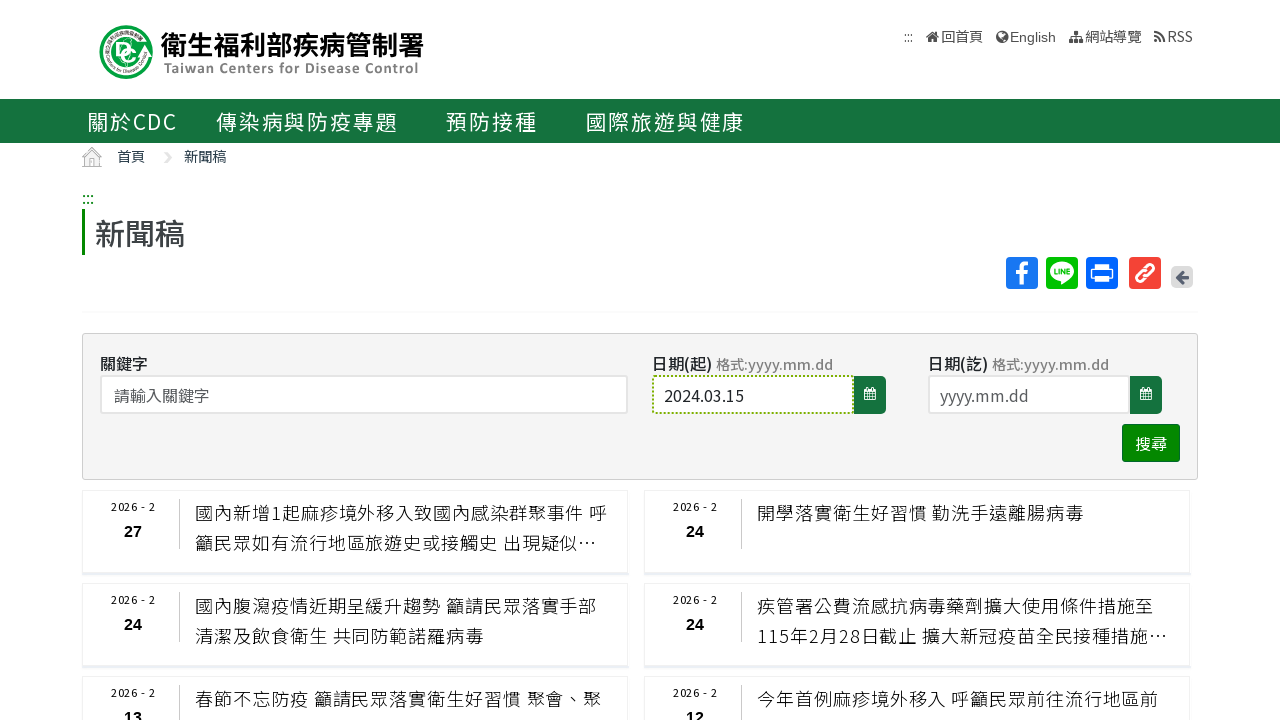

Clicked on end time input field at (1029, 394) on #endTime
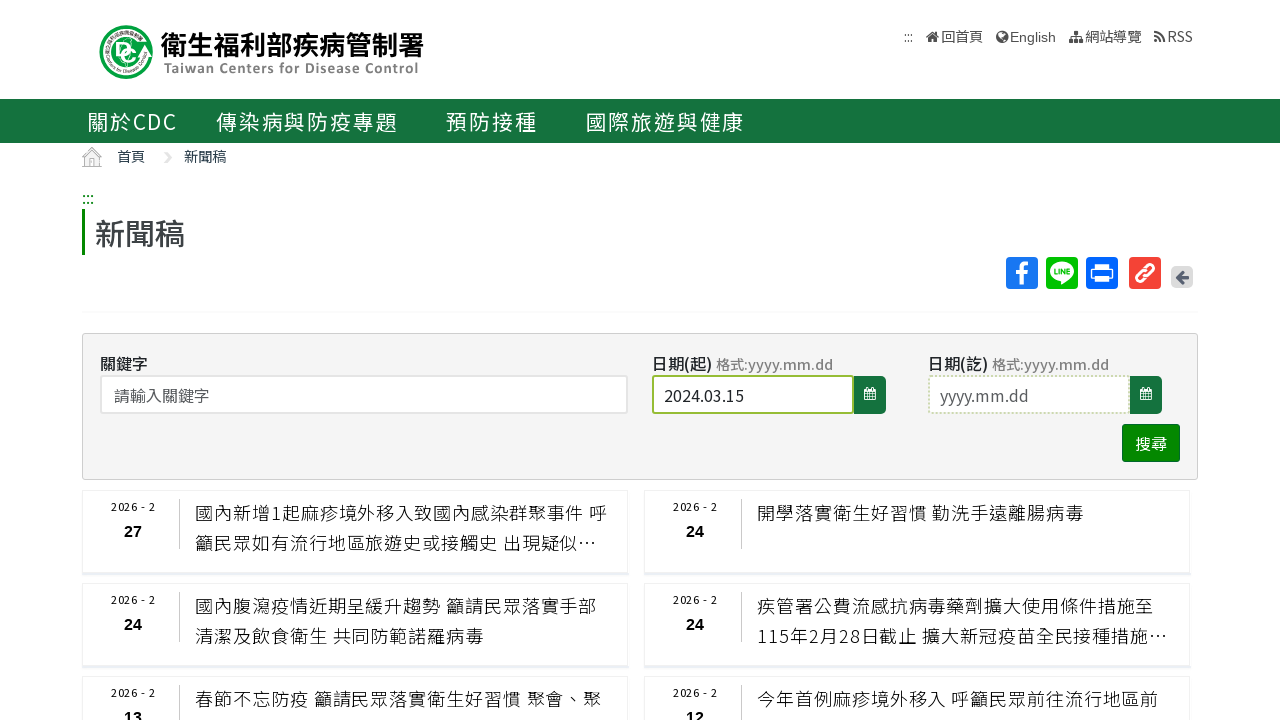

Filled end time field with date '2024.03.15' on #endTime
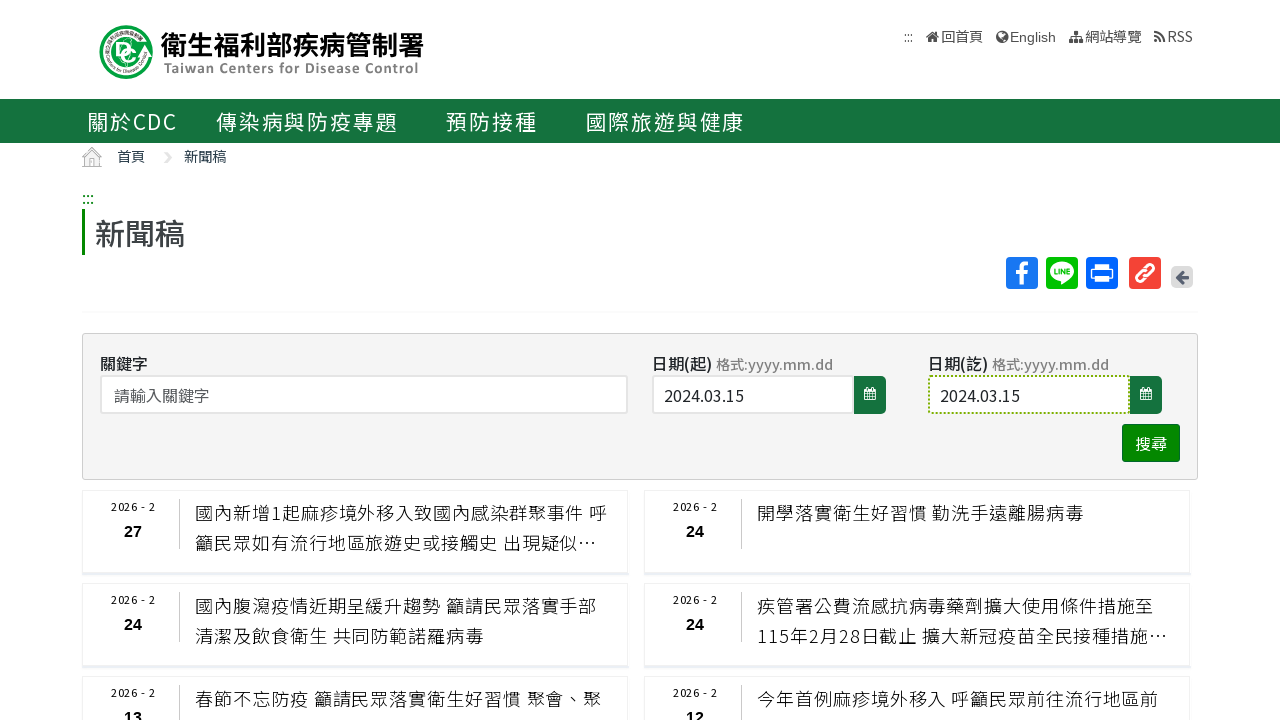

Clicked the search/filter button to apply date filter at (1151, 443) on #form >> div >> div:nth-child(3) >> button
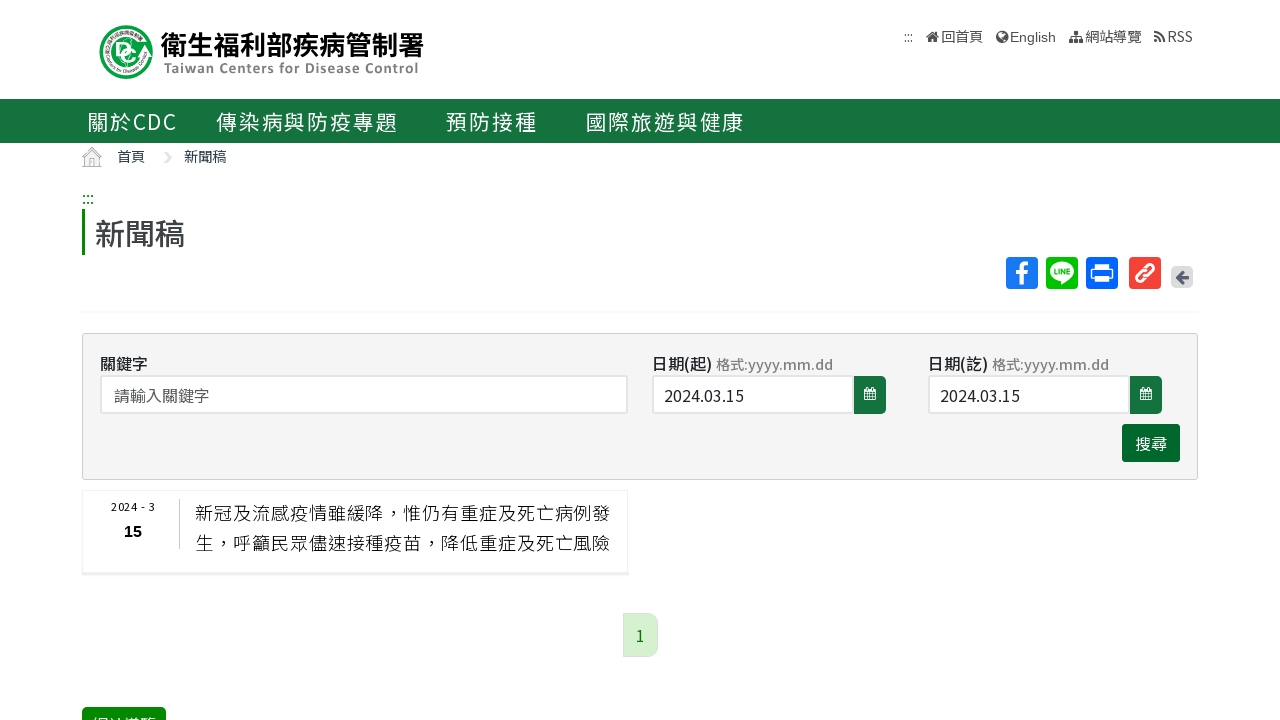

Filtered results loaded successfully
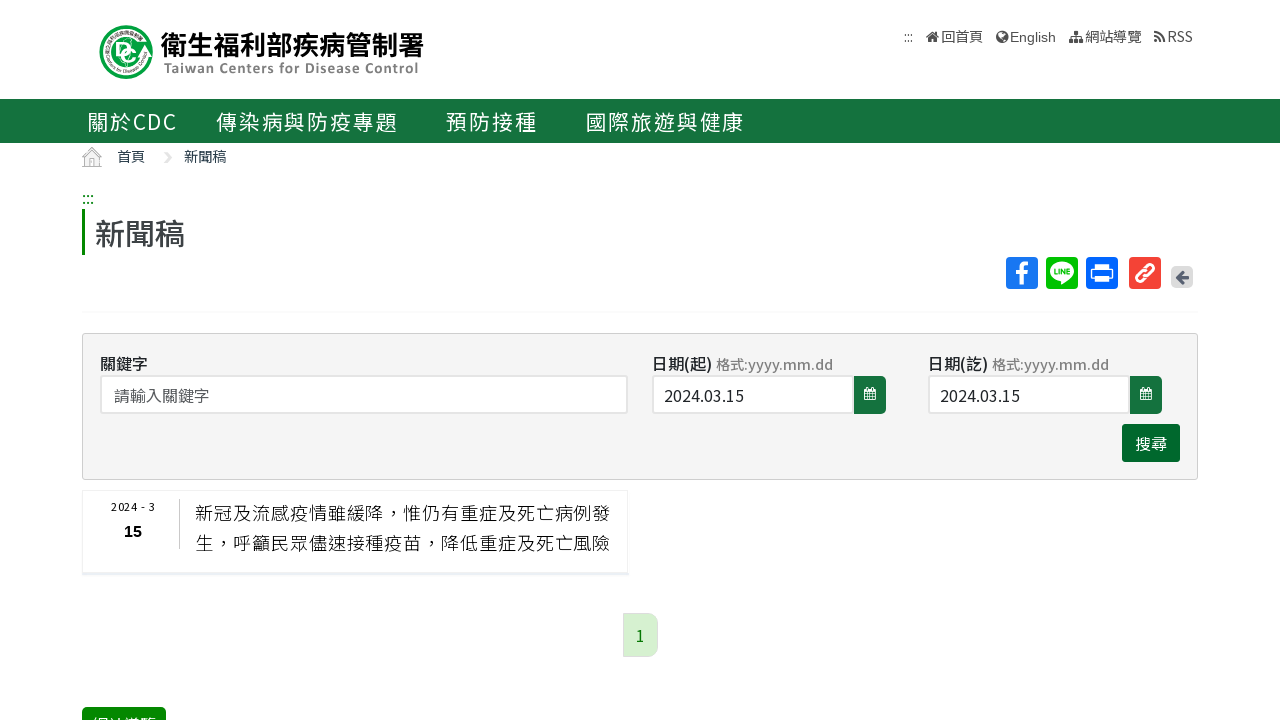

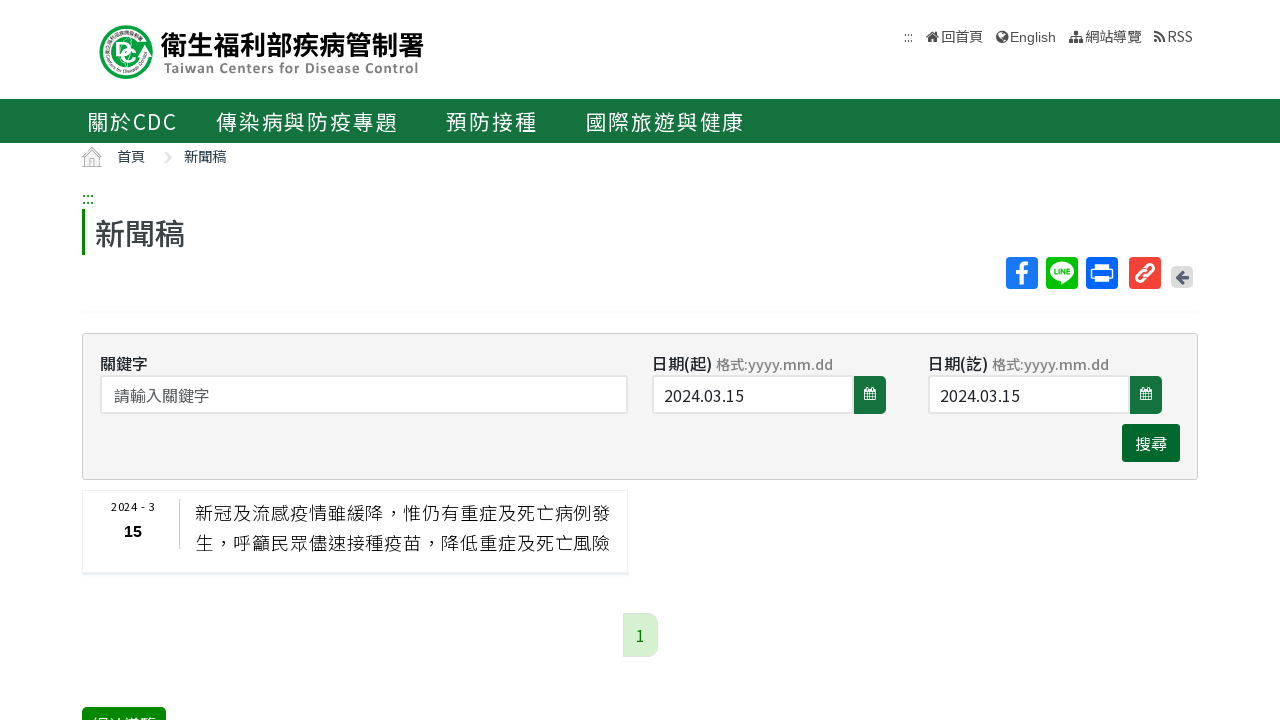